Navigates to mortgage calculator site, hovers over Widgets menu and clicks on Rate Tables link, then fills in a date field

Starting URL: https://www.mortgagecalculator.org/

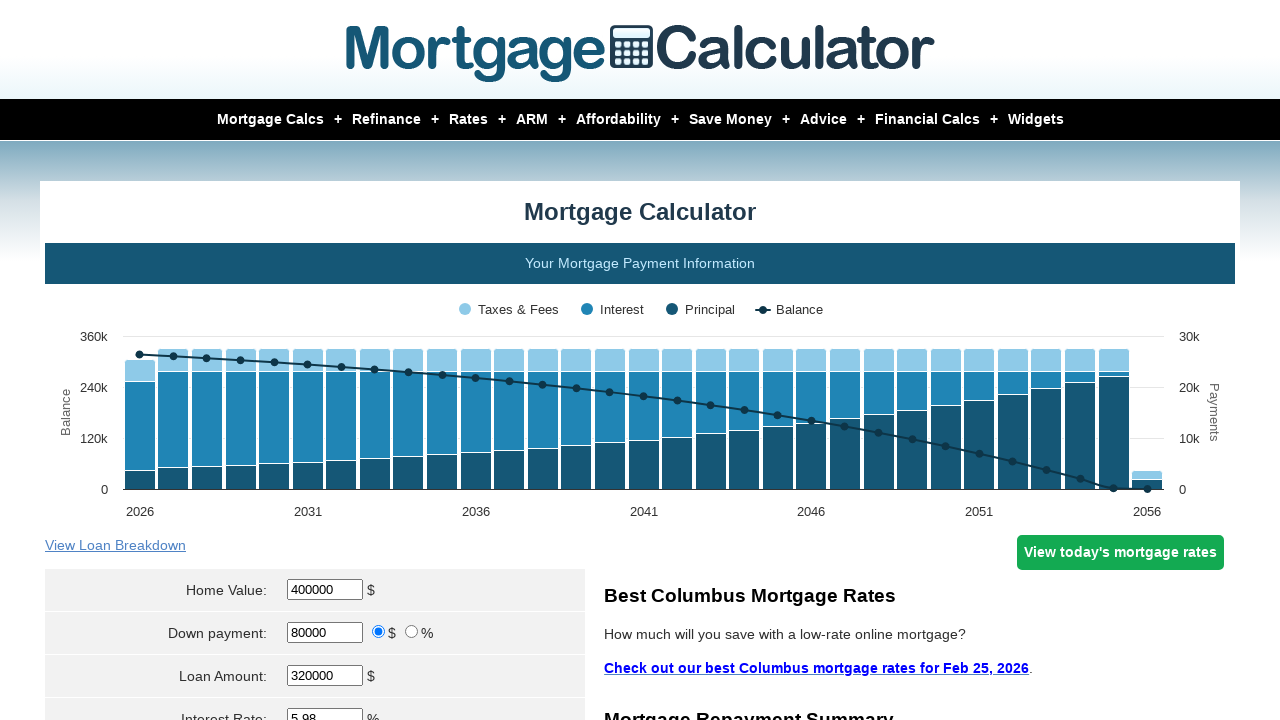

Hovered over Widgets menu at (1022, 120) on a:text('Widgets')
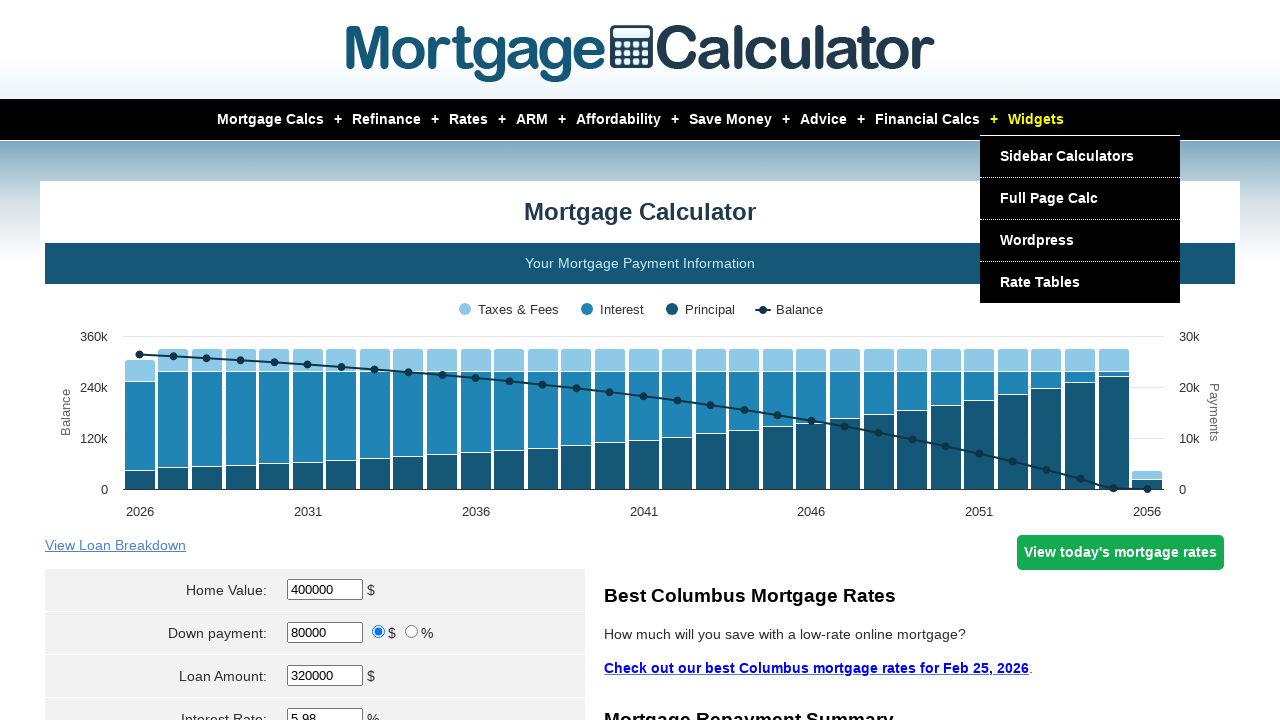

Clicked Rate Tables link at (1040, 282) on a:text('Rate Tables')
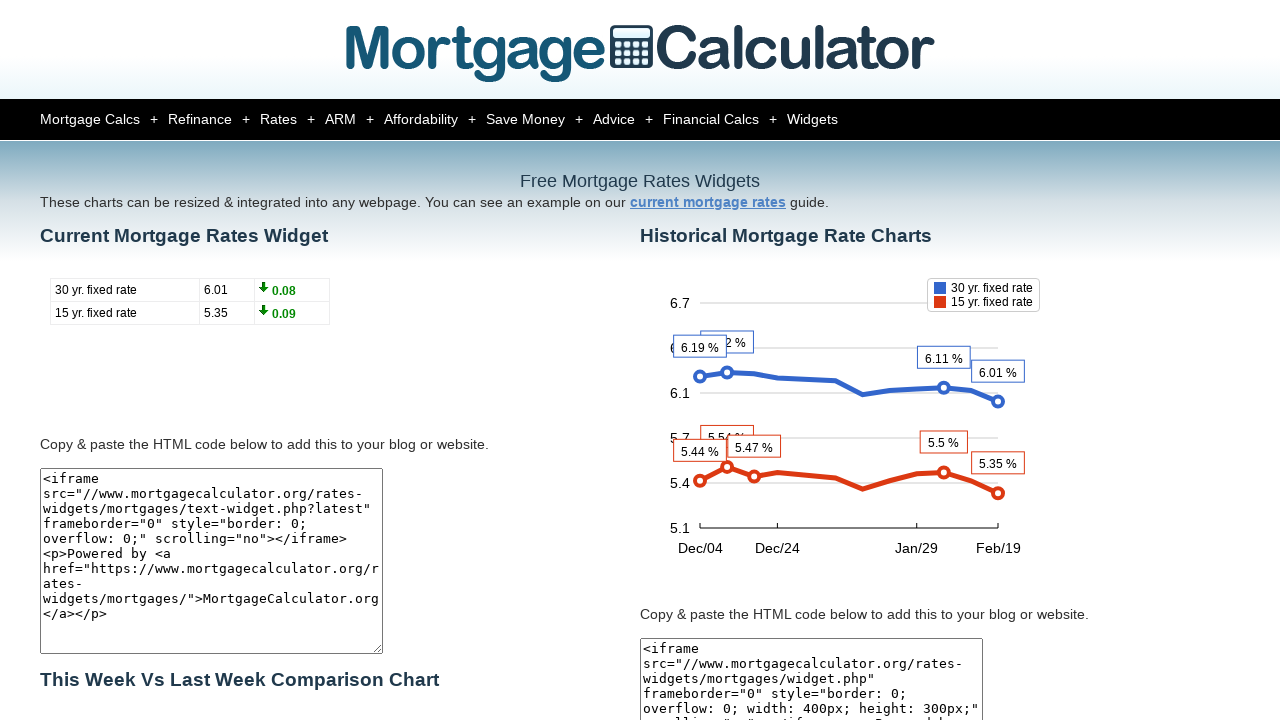

Date input field became visible
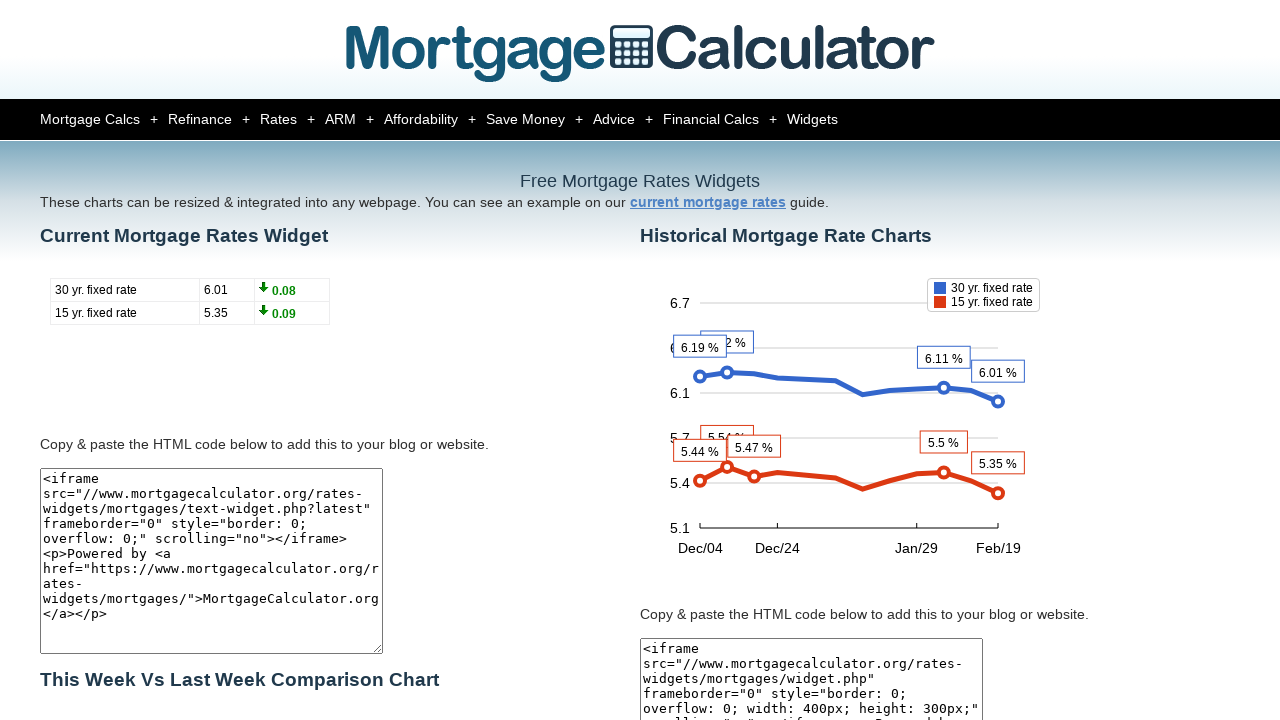

Filled date field with '1945-08-15' on input#tdate-from
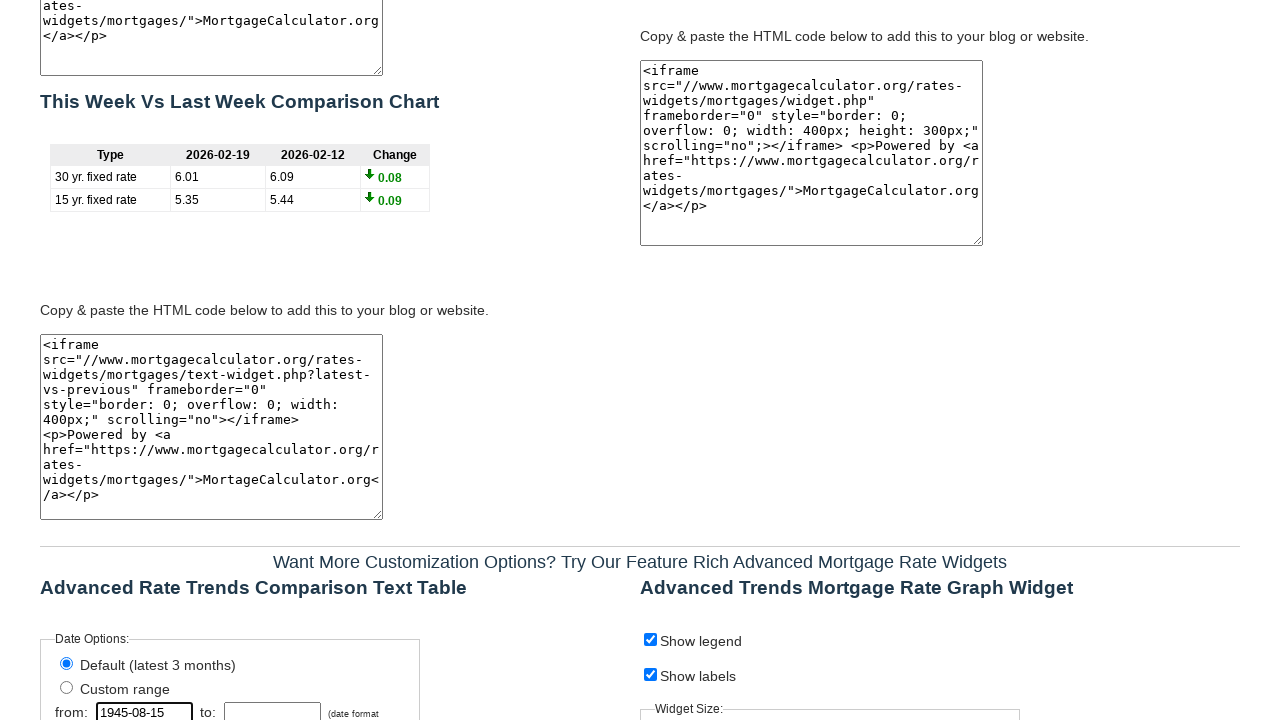

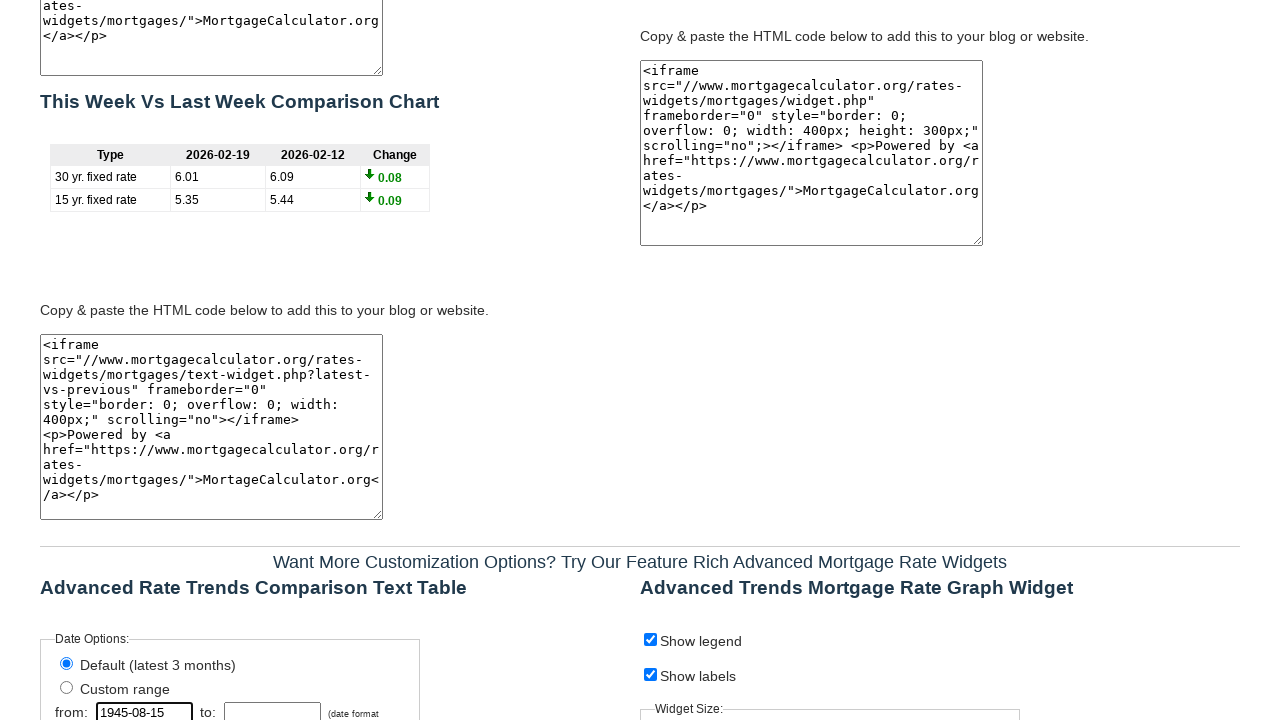